Tests registration form validation when username contains only spaces

Starting URL: https://anatoly-karpovich.github.io/demo-login-form/

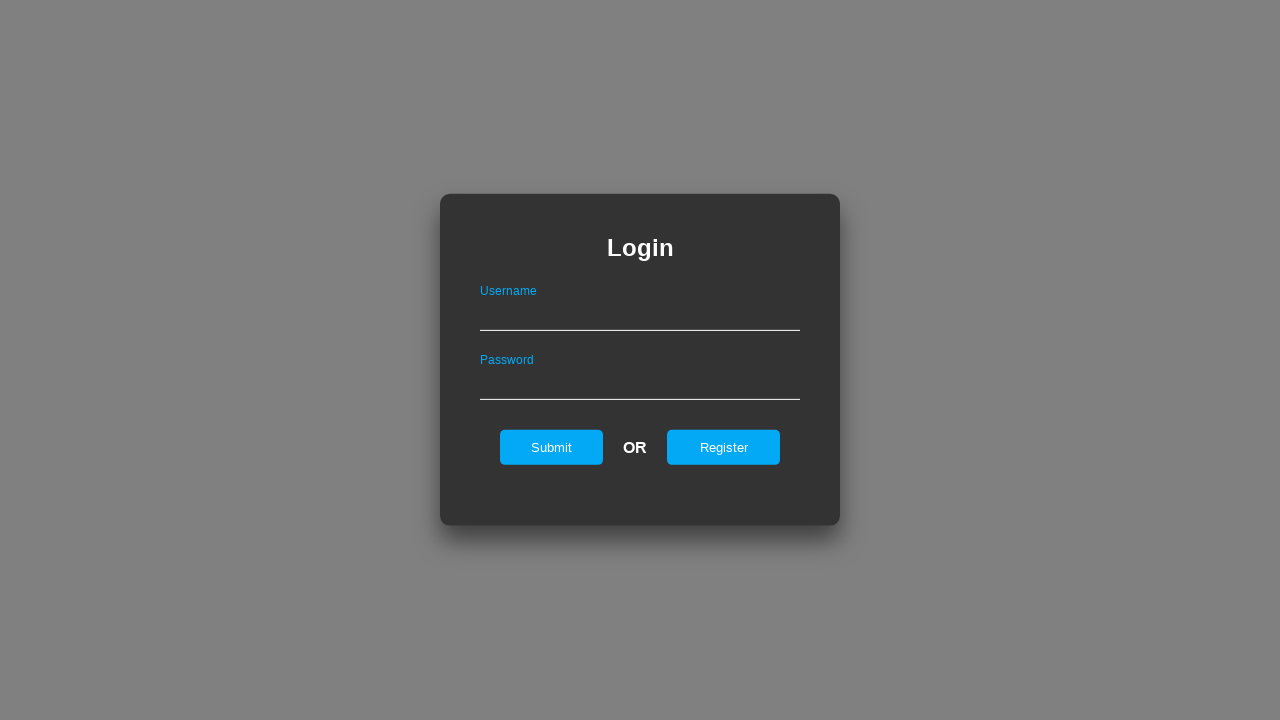

Clicked register link to show registration form at (724, 447) on #registerOnLogin
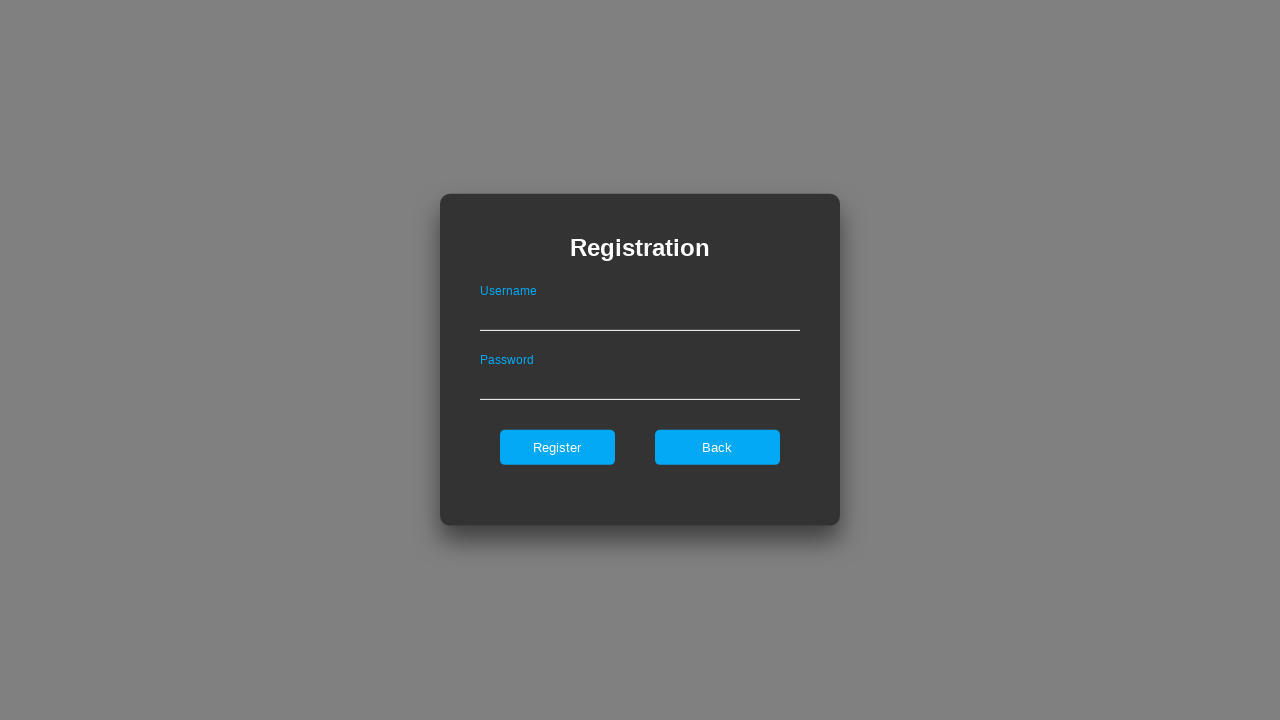

Filled username field with only spaces on #userNameOnRegister
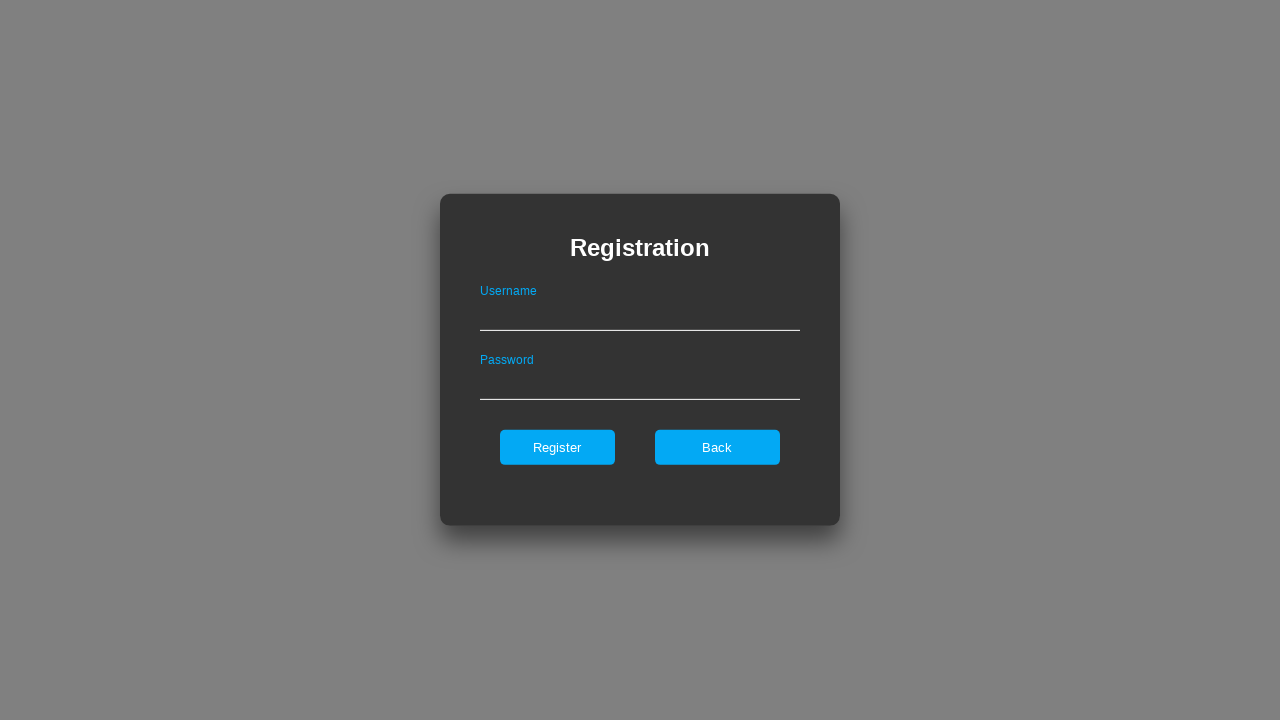

Filled password field with valid password 'TestPass789' on #passwordOnRegister
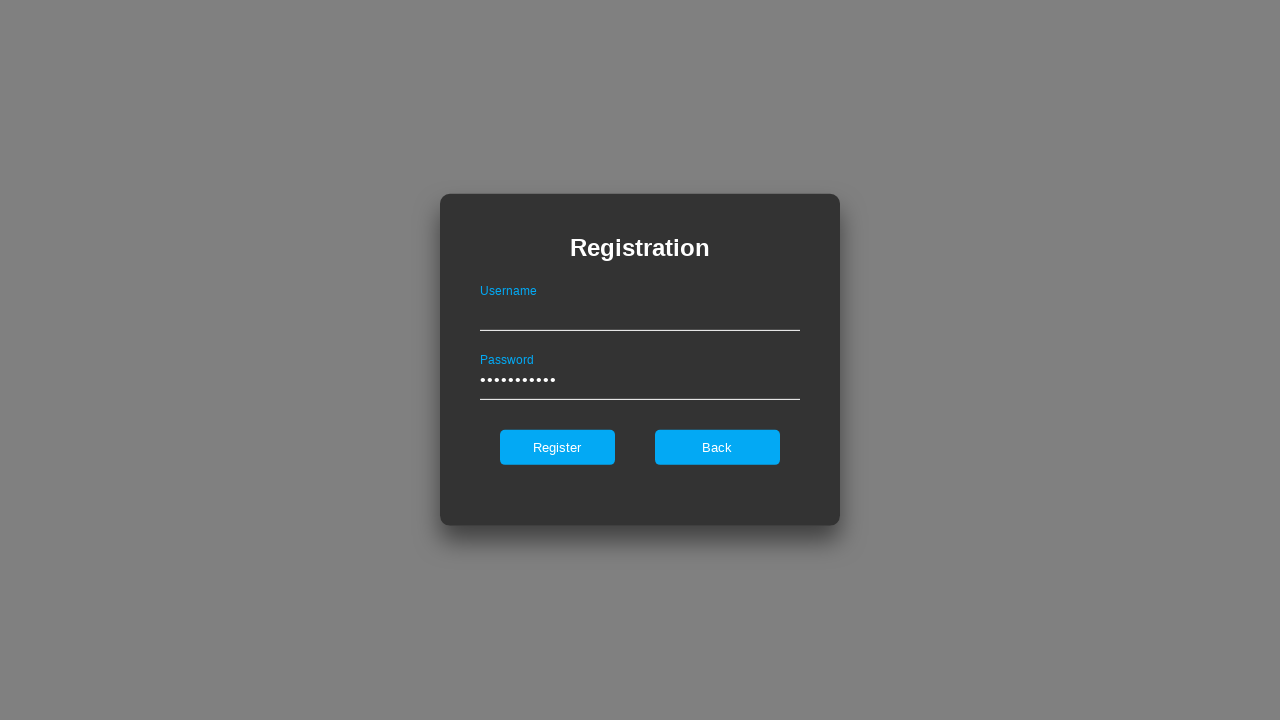

Clicked Register button at (557, 447) on internal:role=button[name="Register"i]
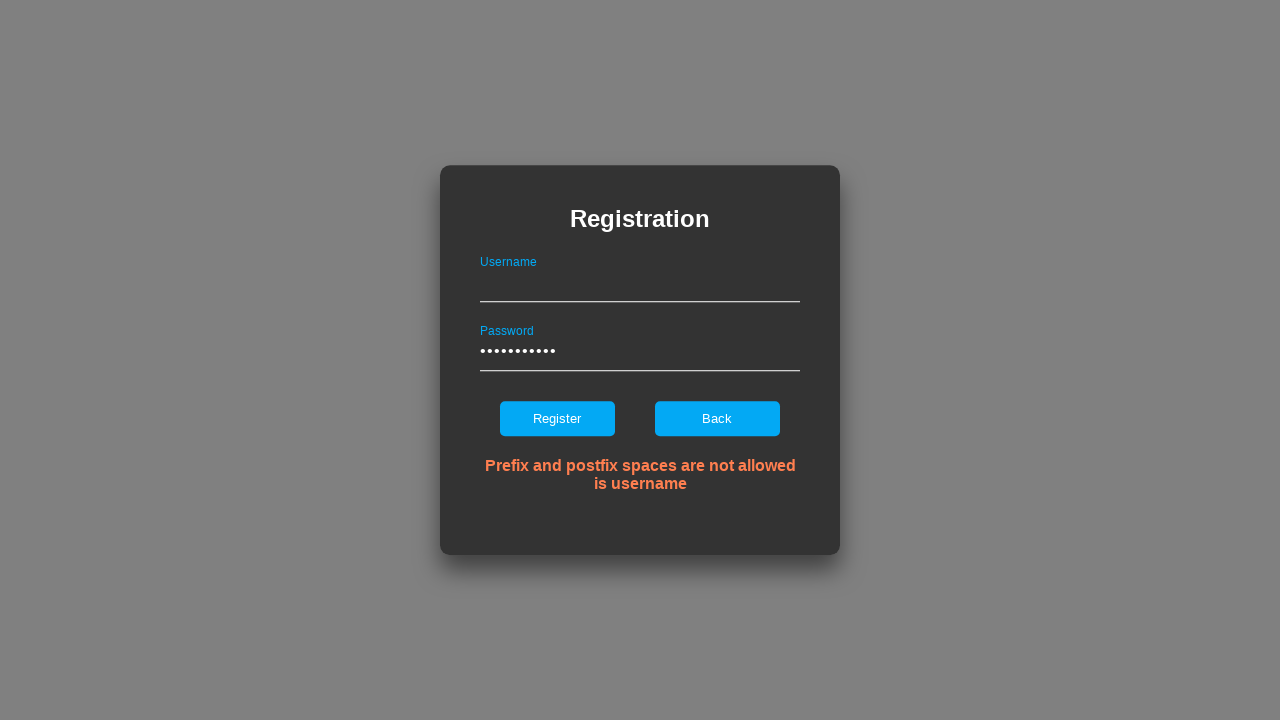

Verified error message appeared: 'Prefix and postfix spaces are not allowed is username'
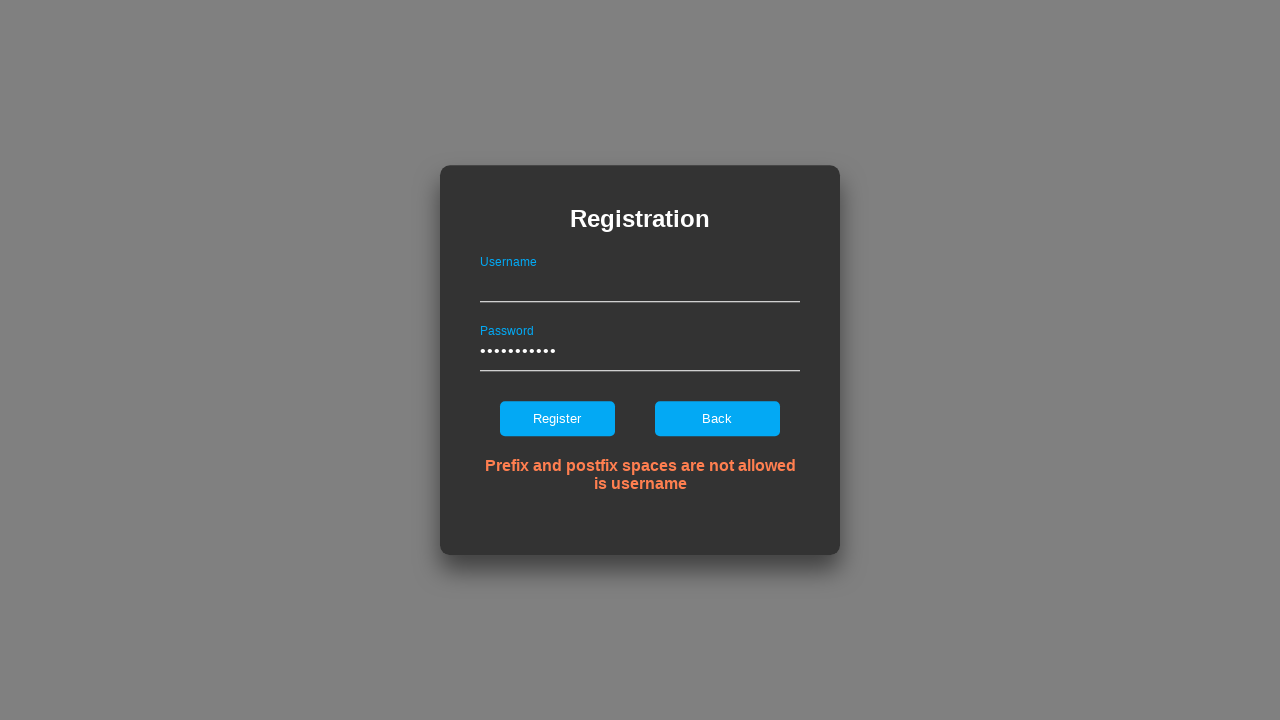

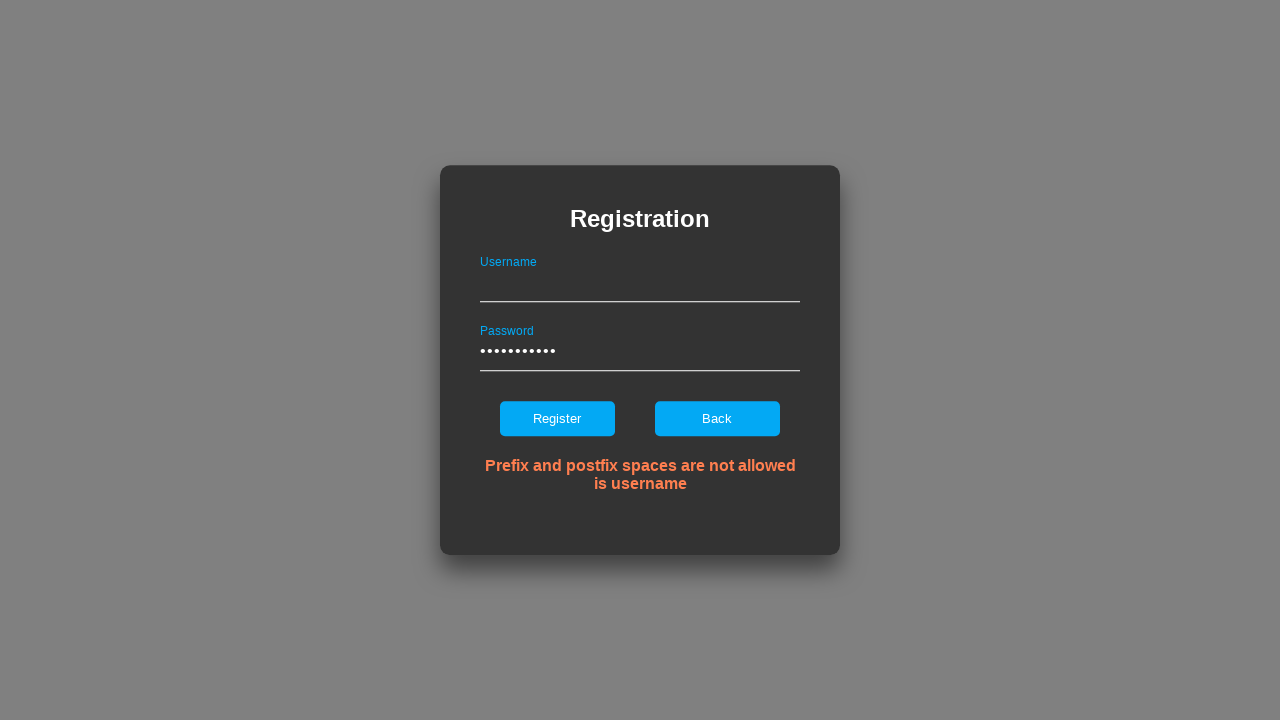